Tests that the product list filters according to the searched text

Starting URL: https://rahulshettyacademy.com/seleniumPractise

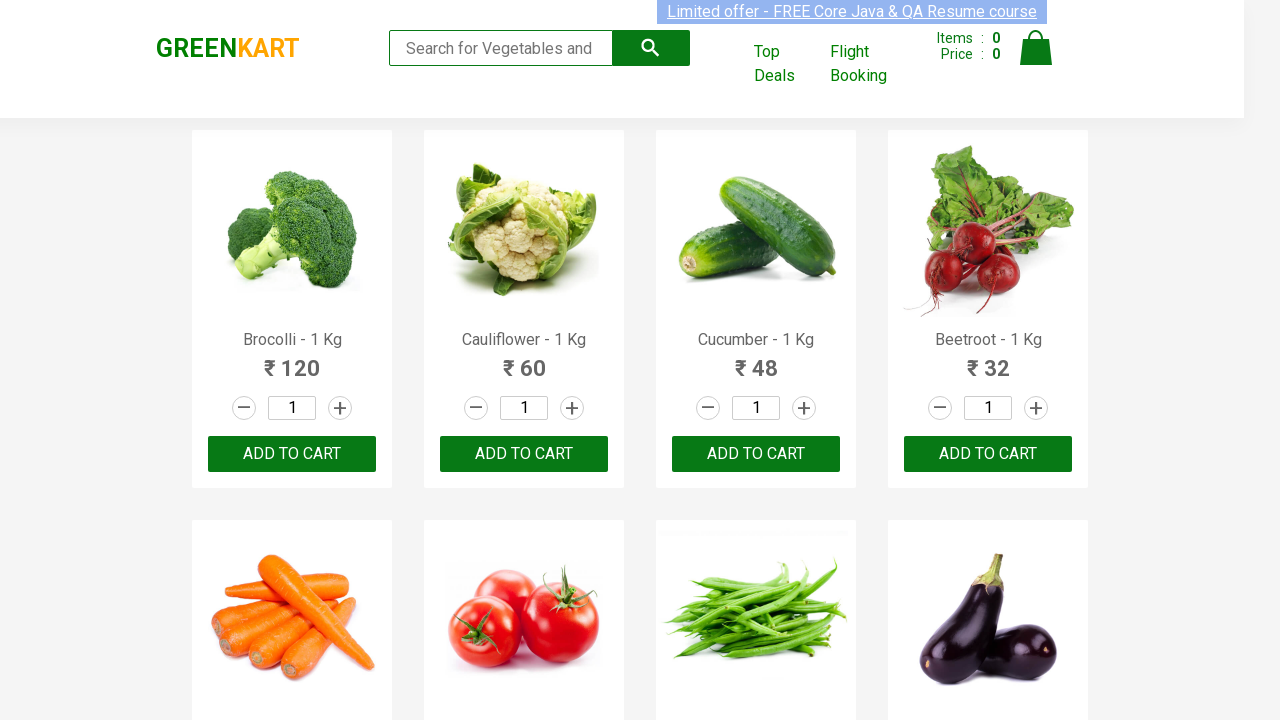

Entered 'cucumber' in the search box on .search-keyword
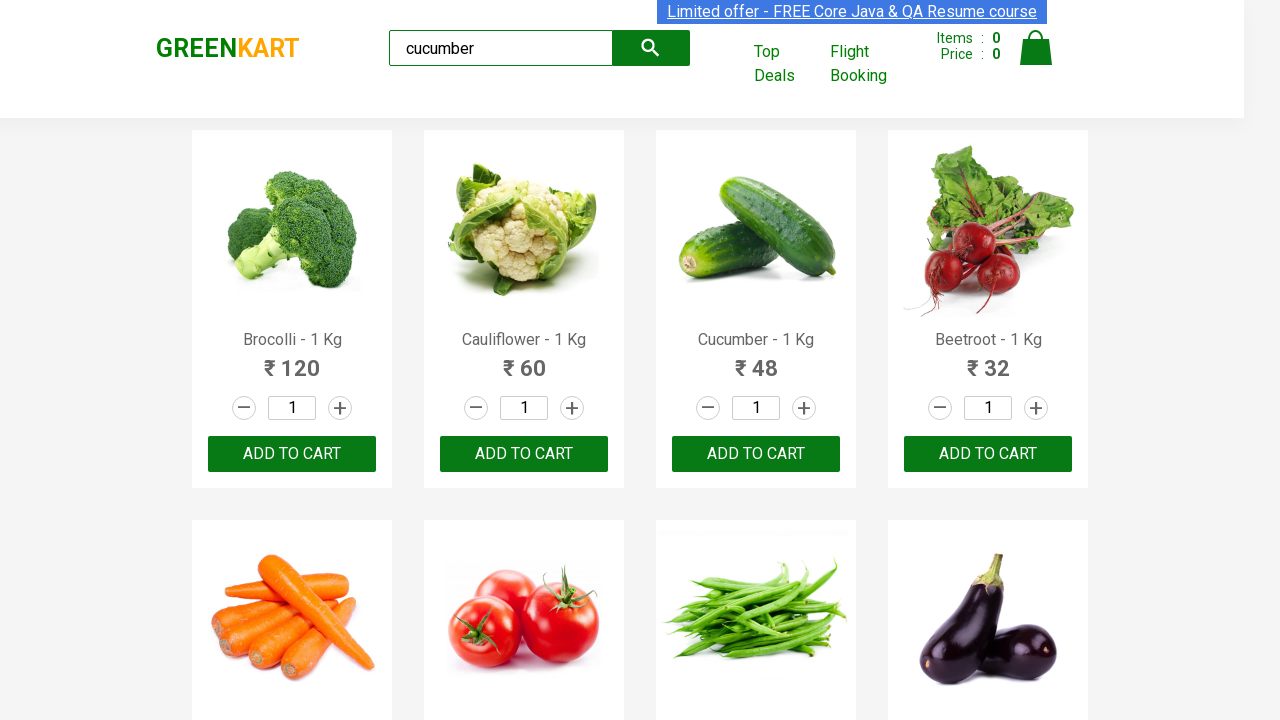

Waited 250ms for UI to react to search input
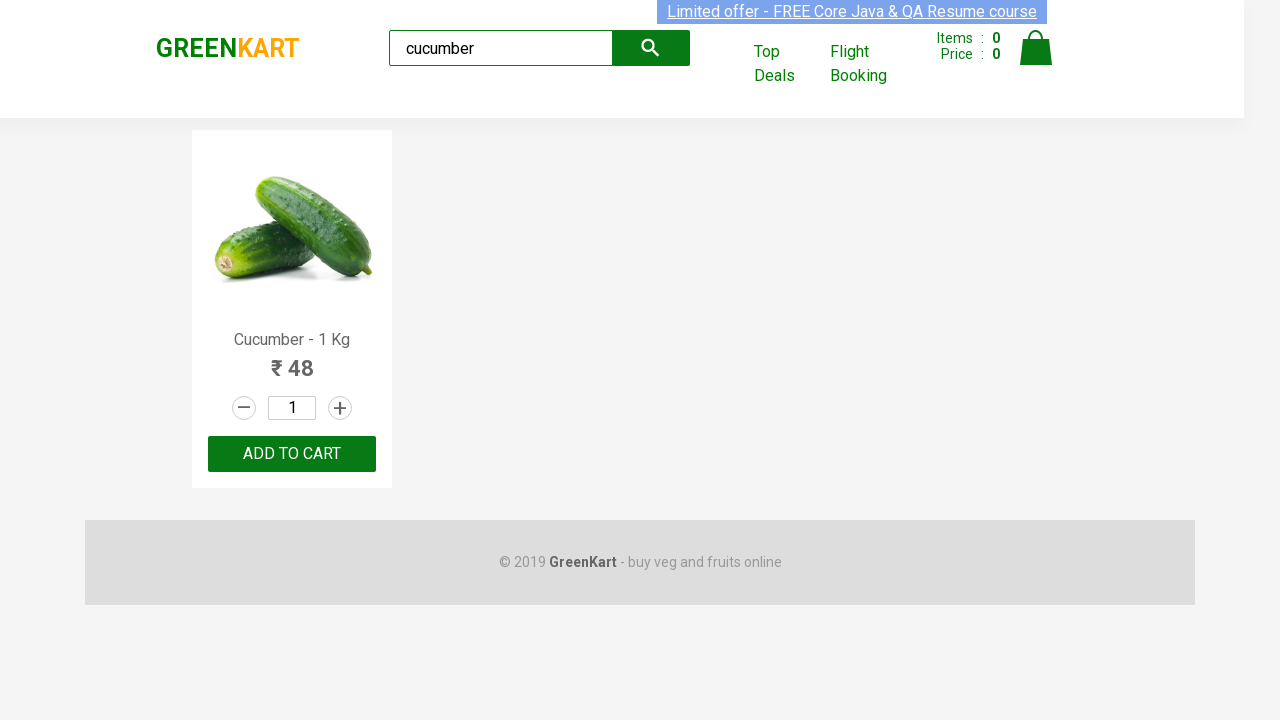

Located all visible products in the product list
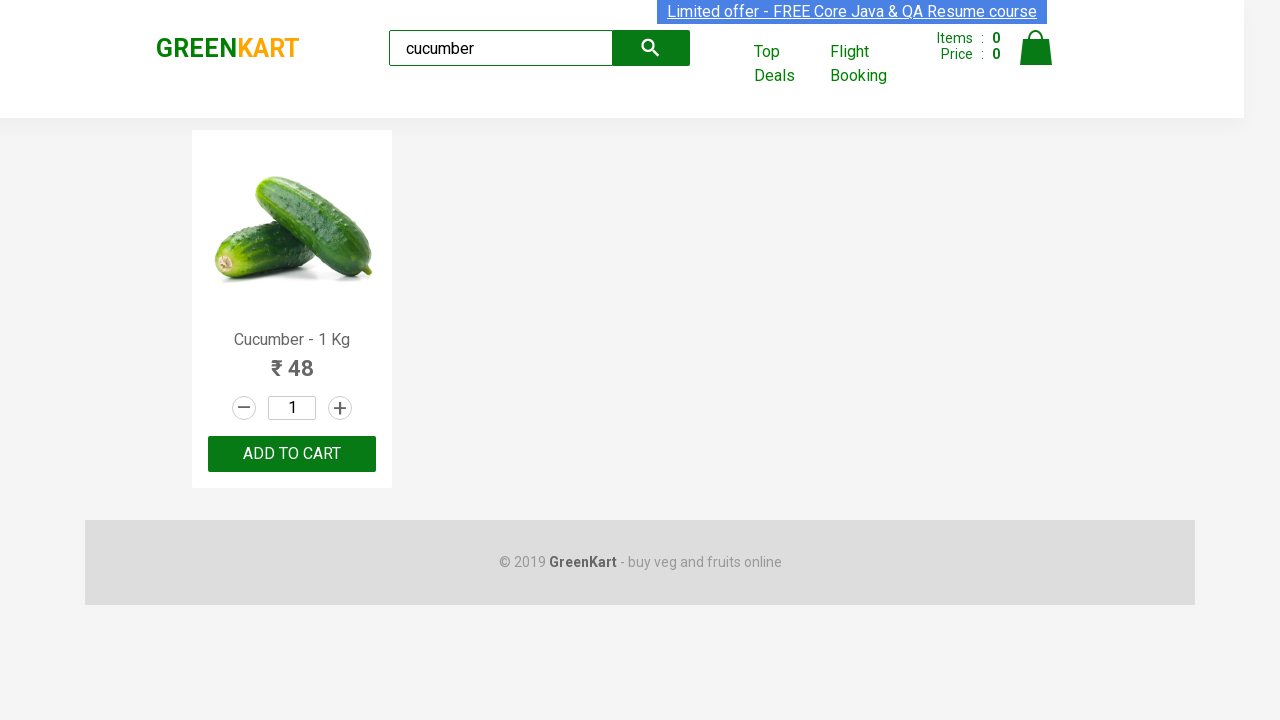

Verified that exactly 1 product is visible after search
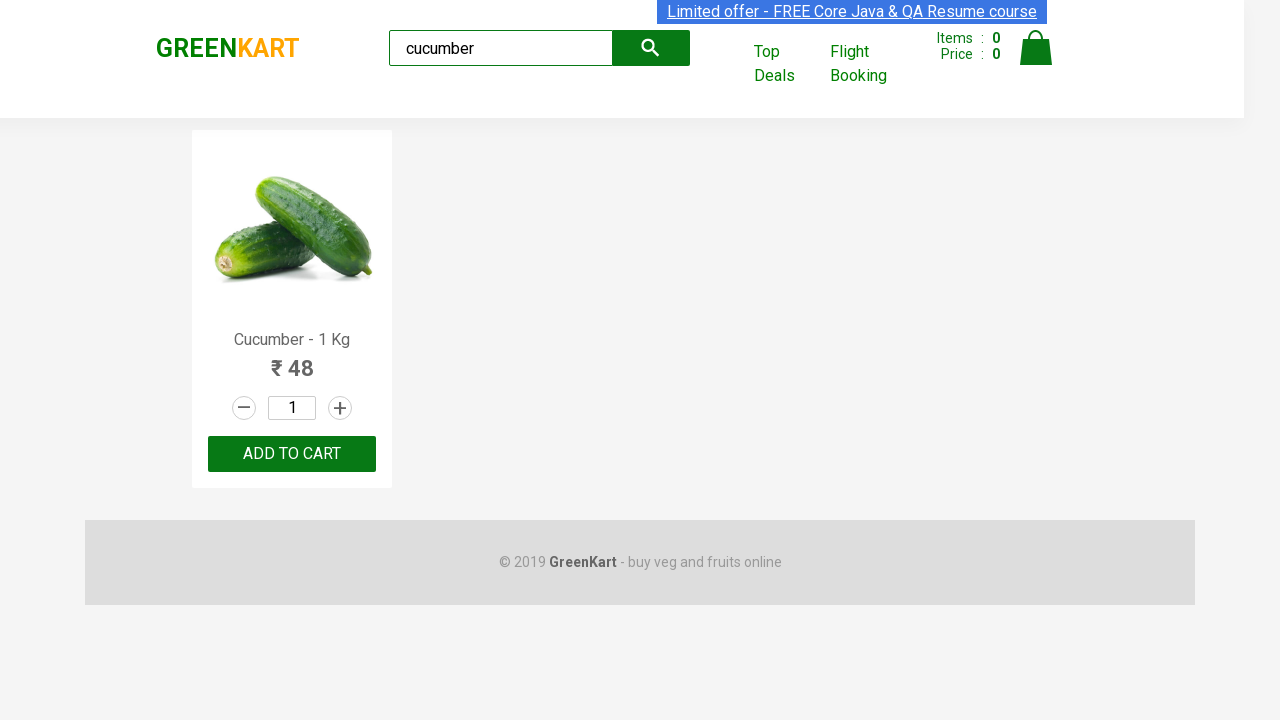

Verified that the visible product contains 'Cucumber' text
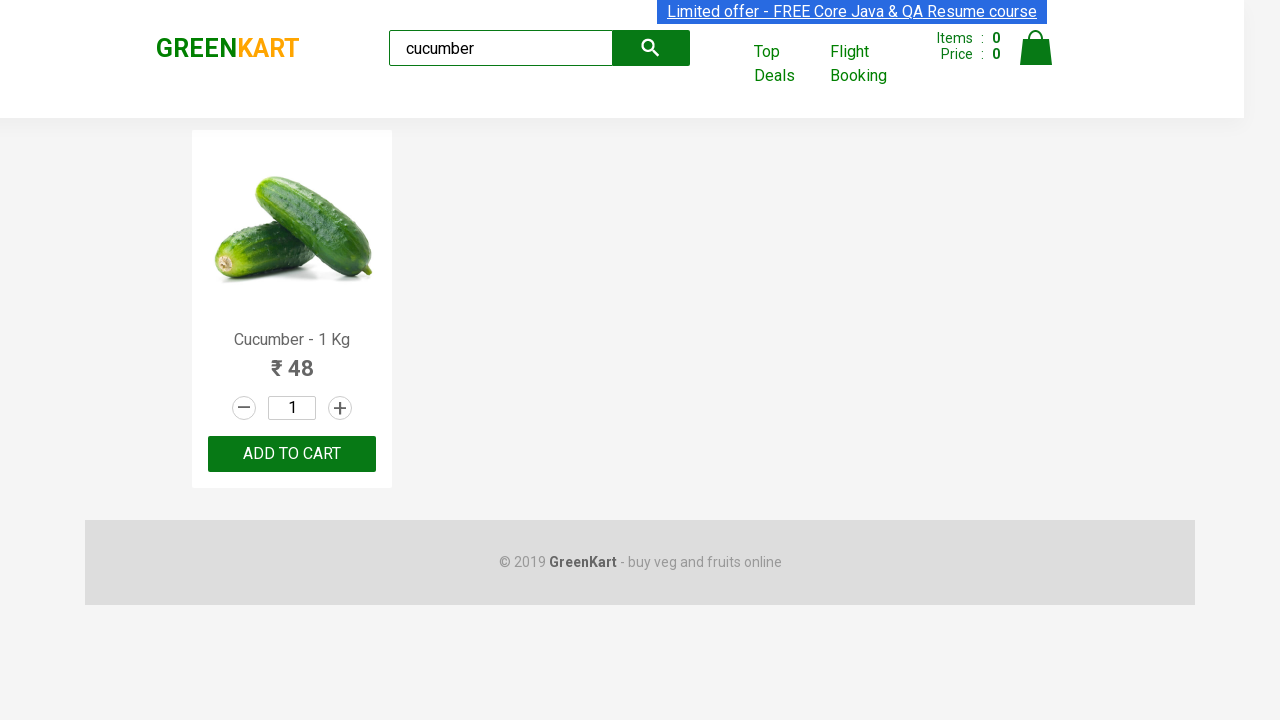

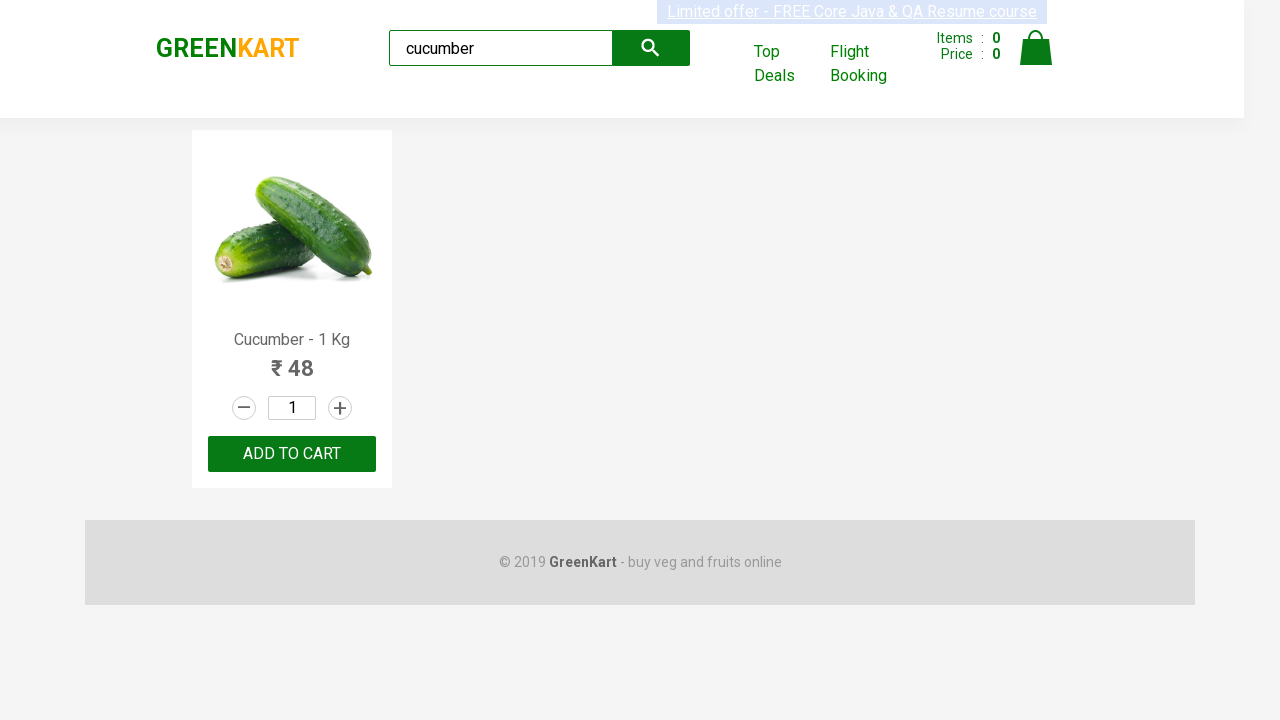